Tests registration form validation by attempting to register with mismatched password and confirm password fields, verifying that appropriate error messages are displayed

Starting URL: http://railwayb2.somee.com

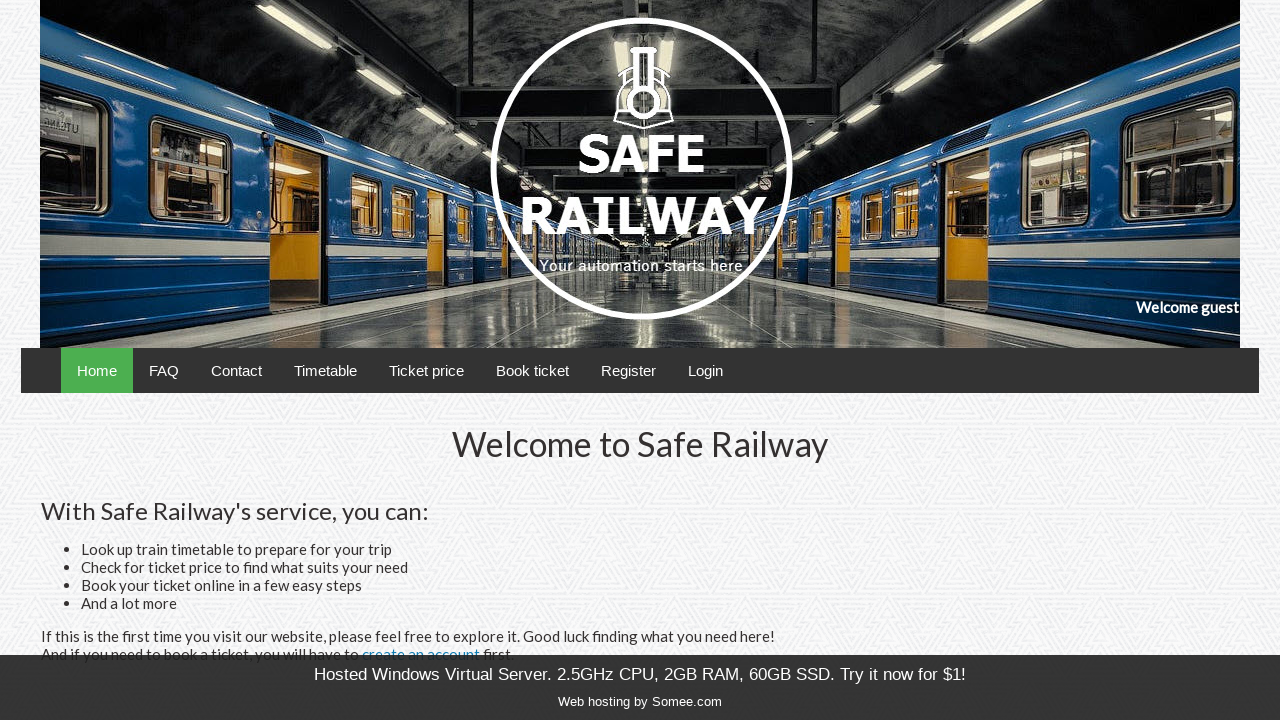

Clicked Register tab to navigate to registration page at (628, 370) on a[href='/Account/Register.cshtml']
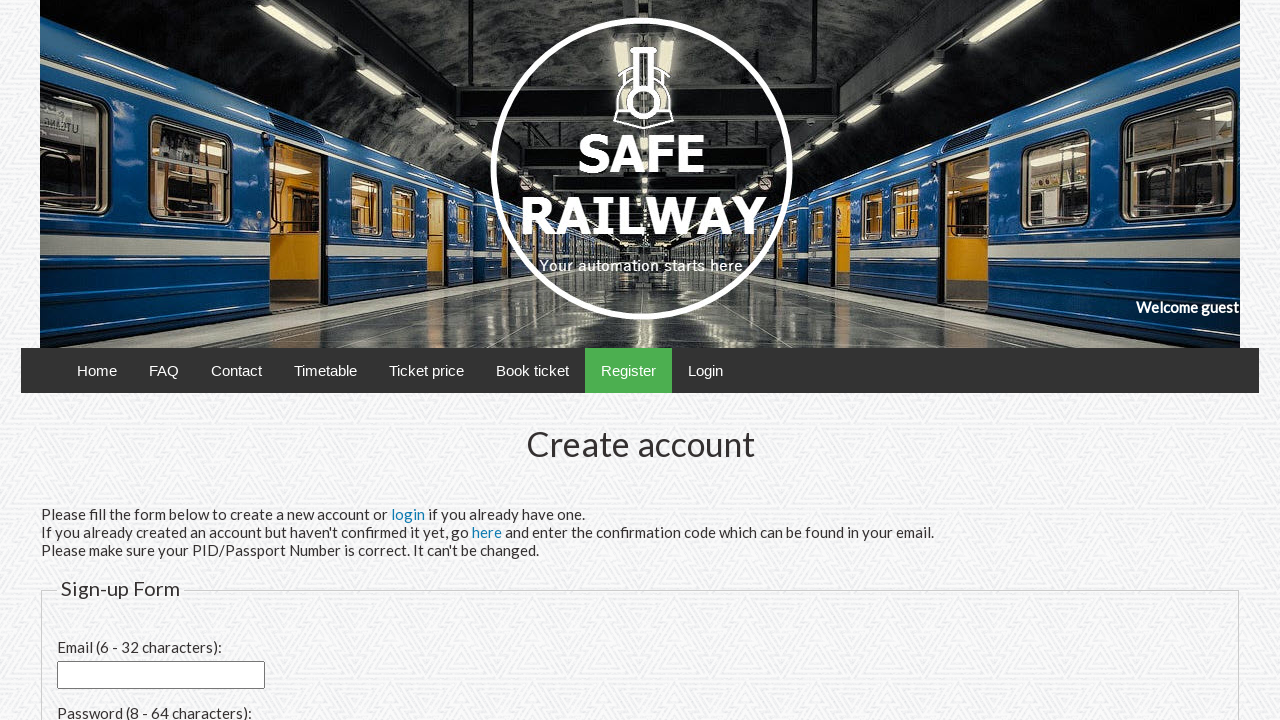

Registration form loaded with email input field visible
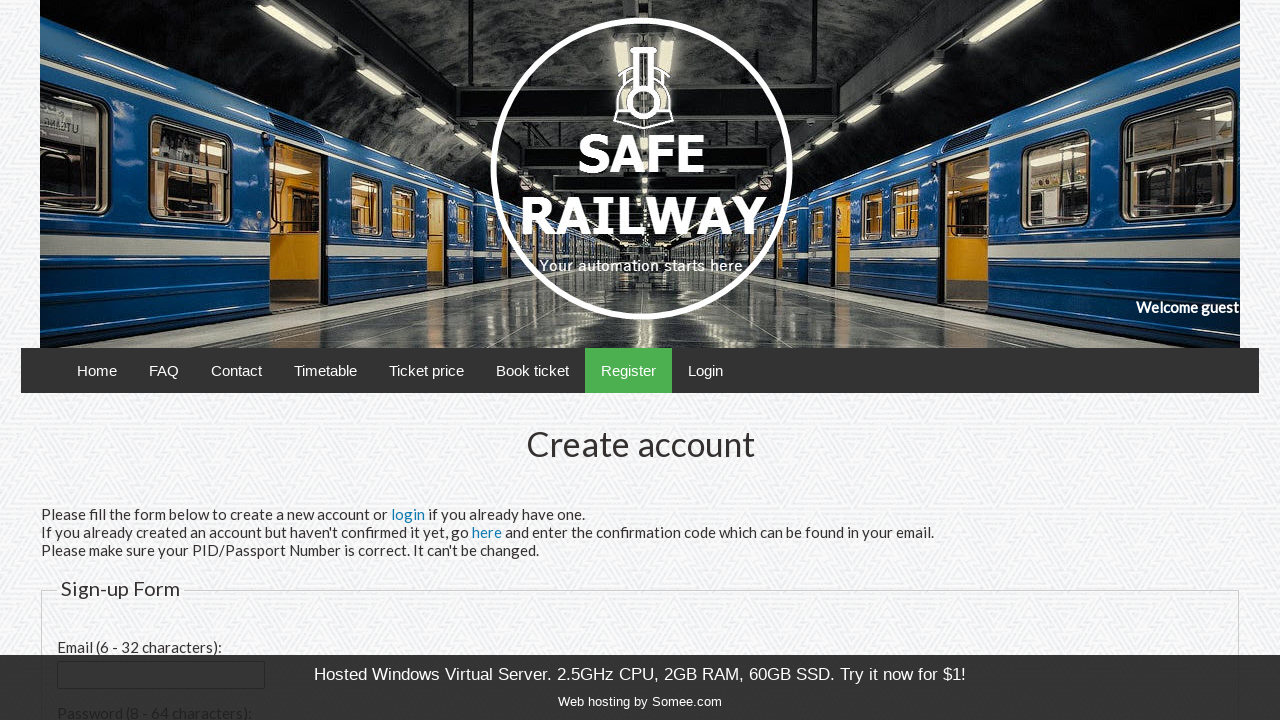

Filled email field with 'testuser_20241215@example.com' on input[id='email']
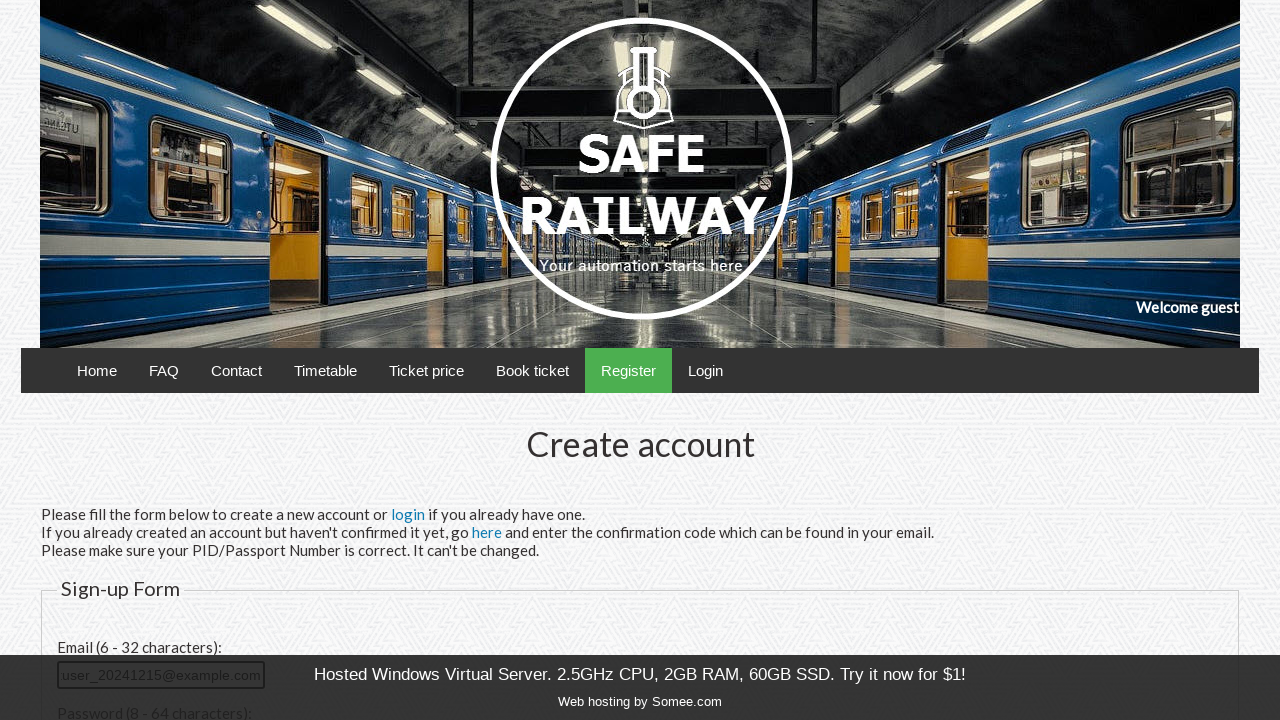

Filled password field with 'Pass123456!' on input[id='password']
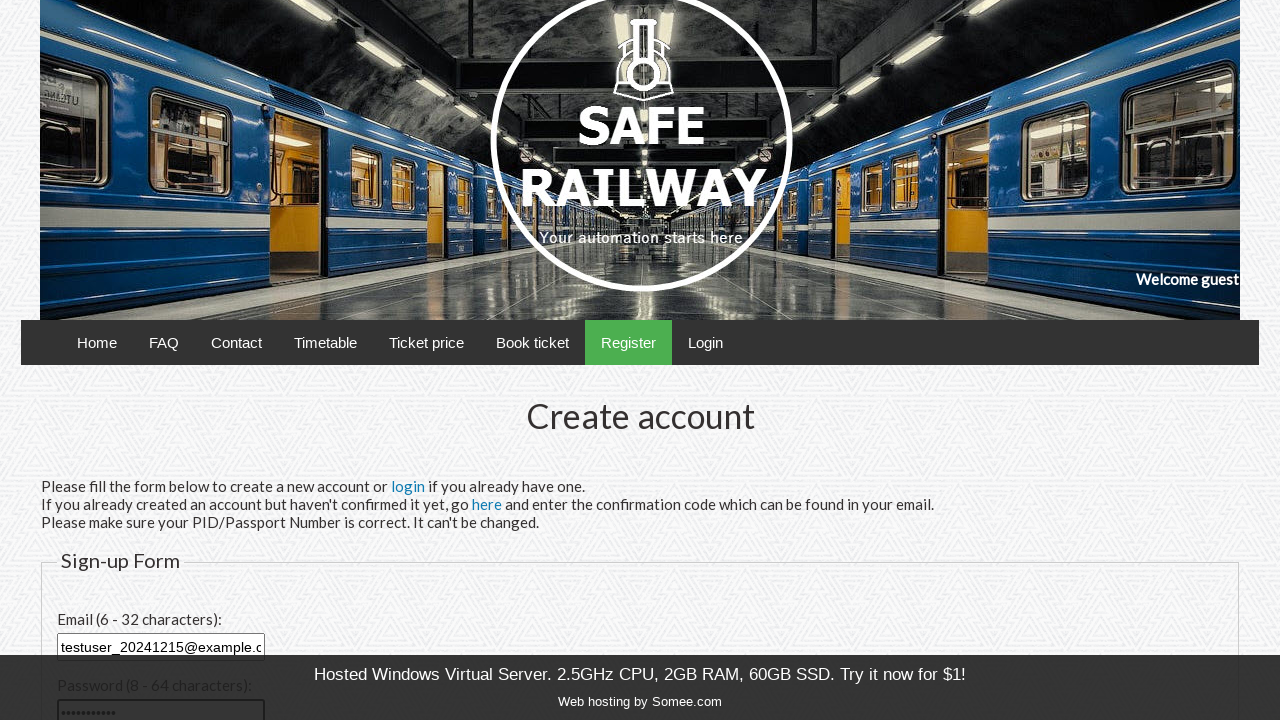

Filled confirm password field with 'DifferentPass789!' - intentionally mismatched on input[id='confirmPassword']
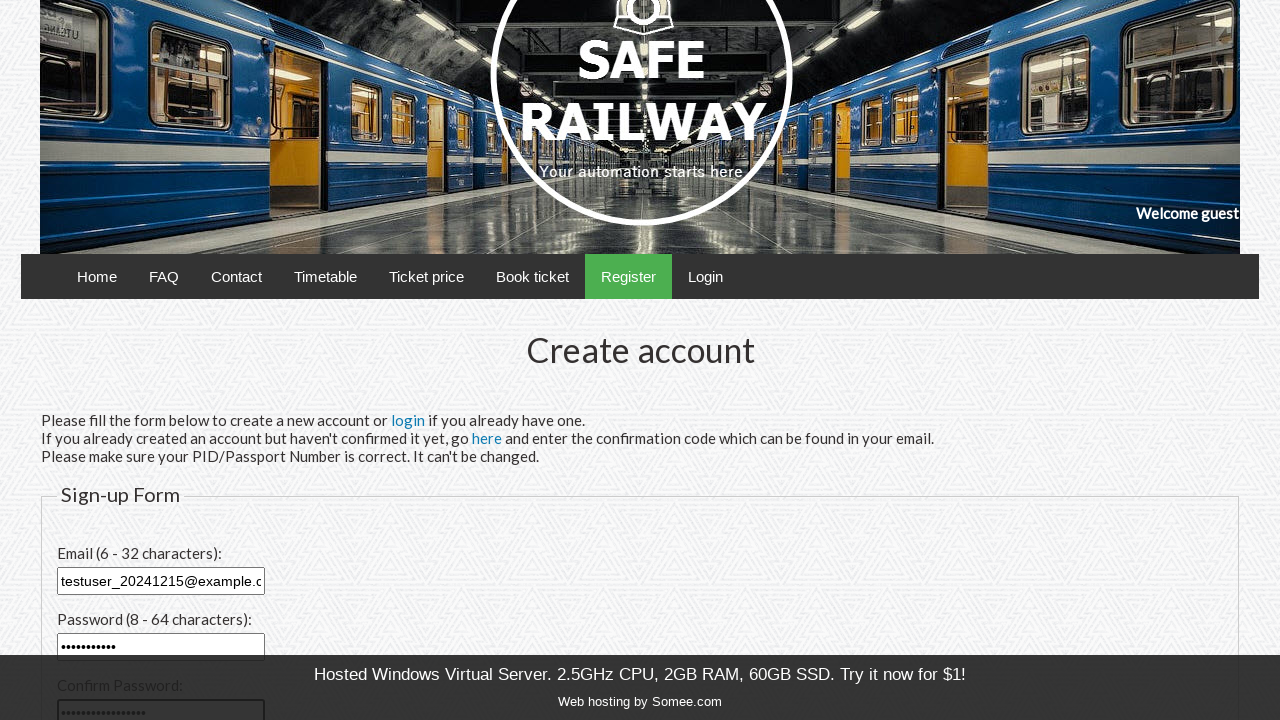

Filled PID field with '1234567890' on input[id='pid']
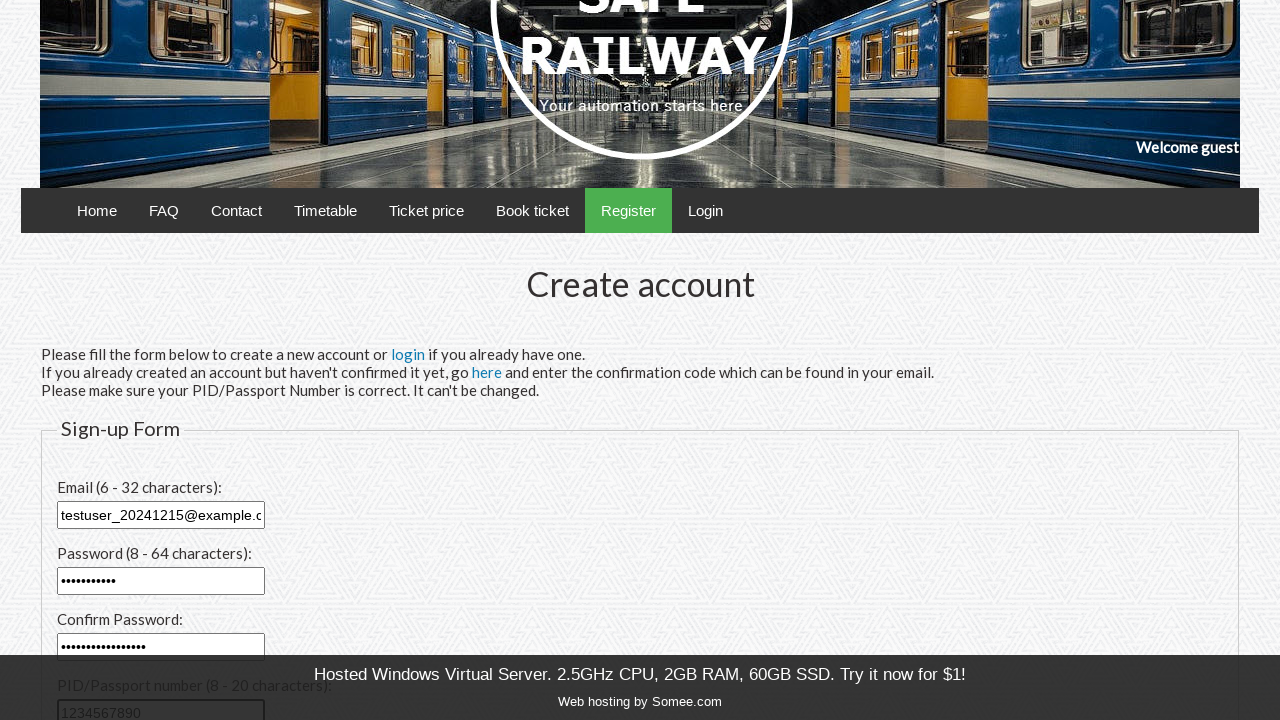

Clicked Register button to submit form with mismatched passwords at (102, 481) on input[type='submit'][value='Register']
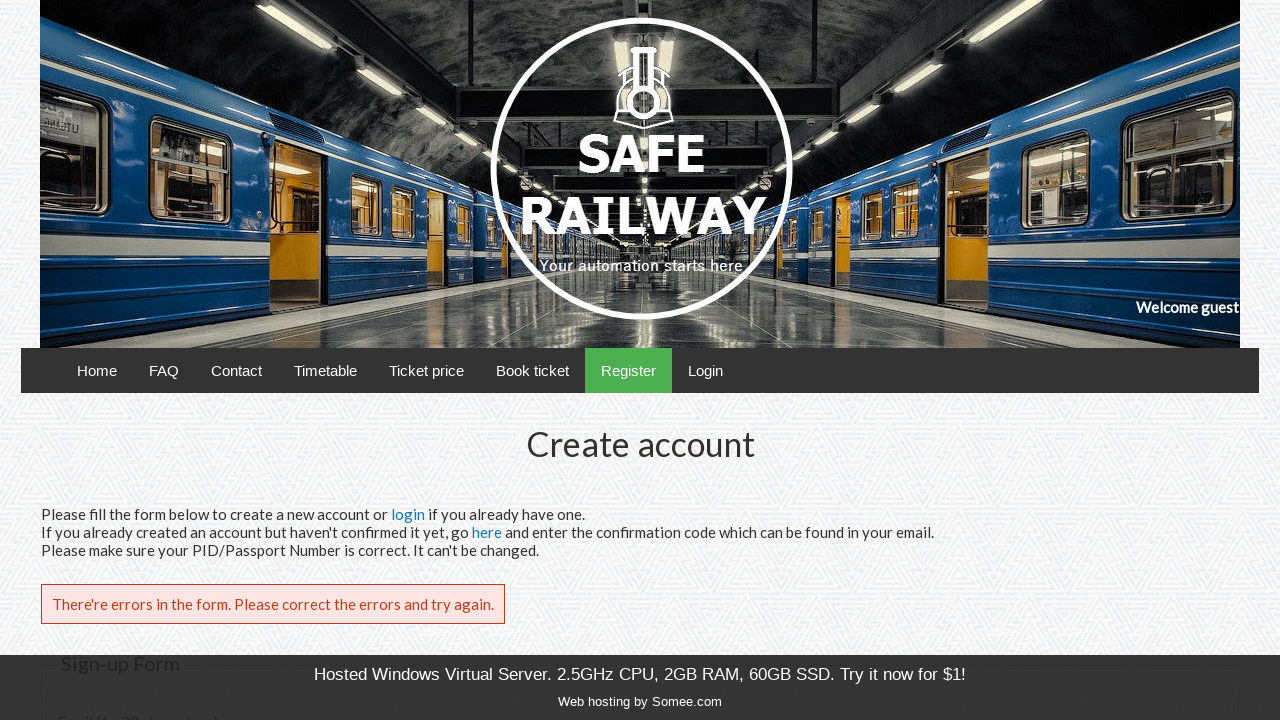

Error message displayed for mismatched password and confirm password fields
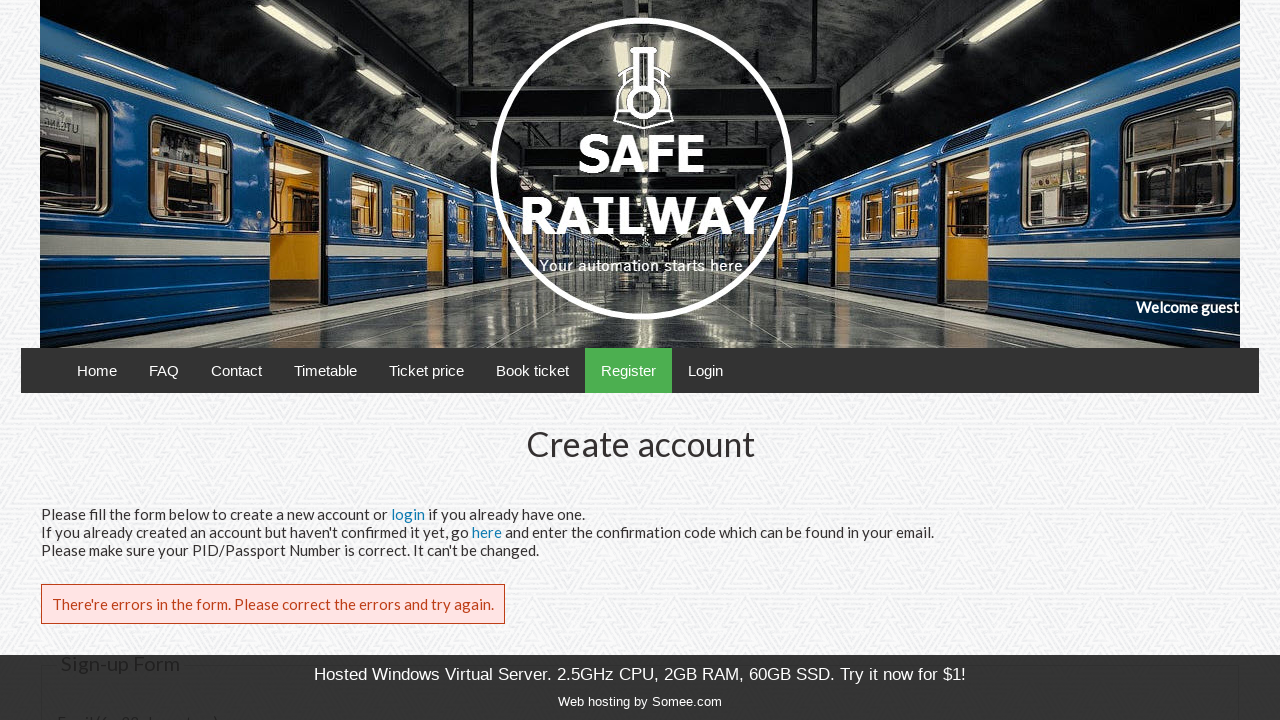

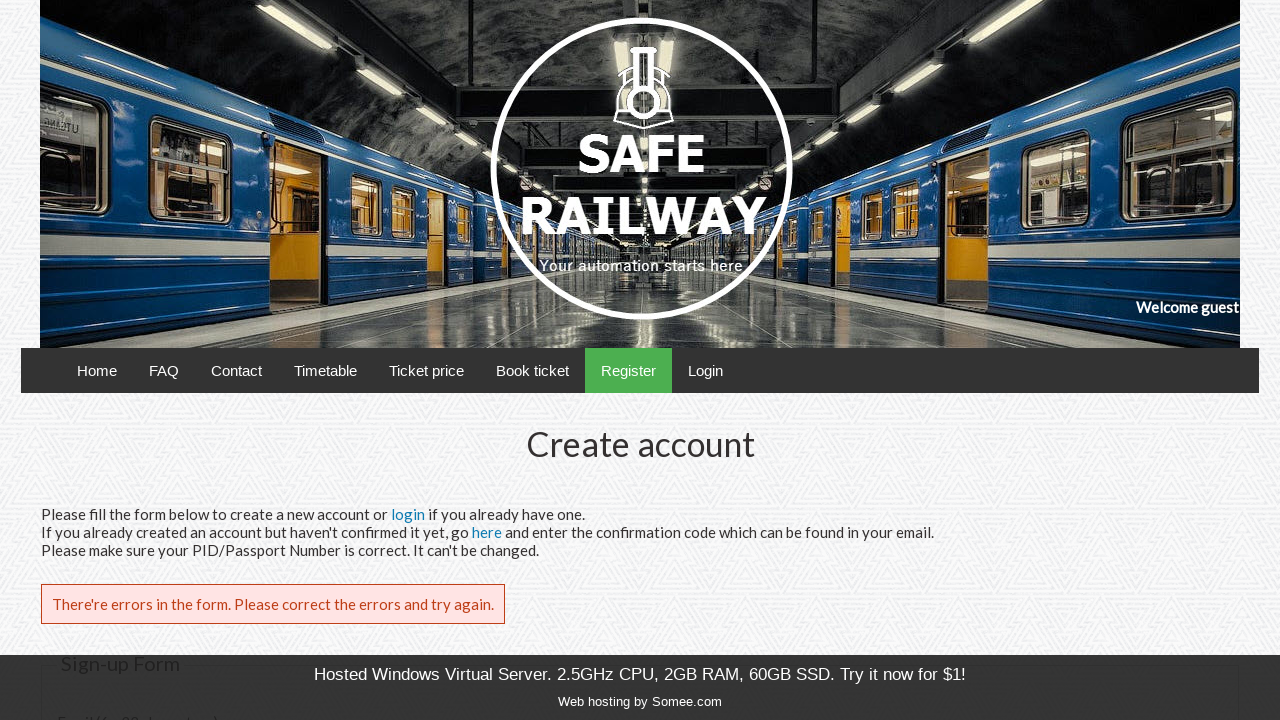